Tests complex drag and drop using explicit click-hold-move-release actions to drag column A to column B.

Starting URL: https://the-internet.herokuapp.com/drag_and_drop

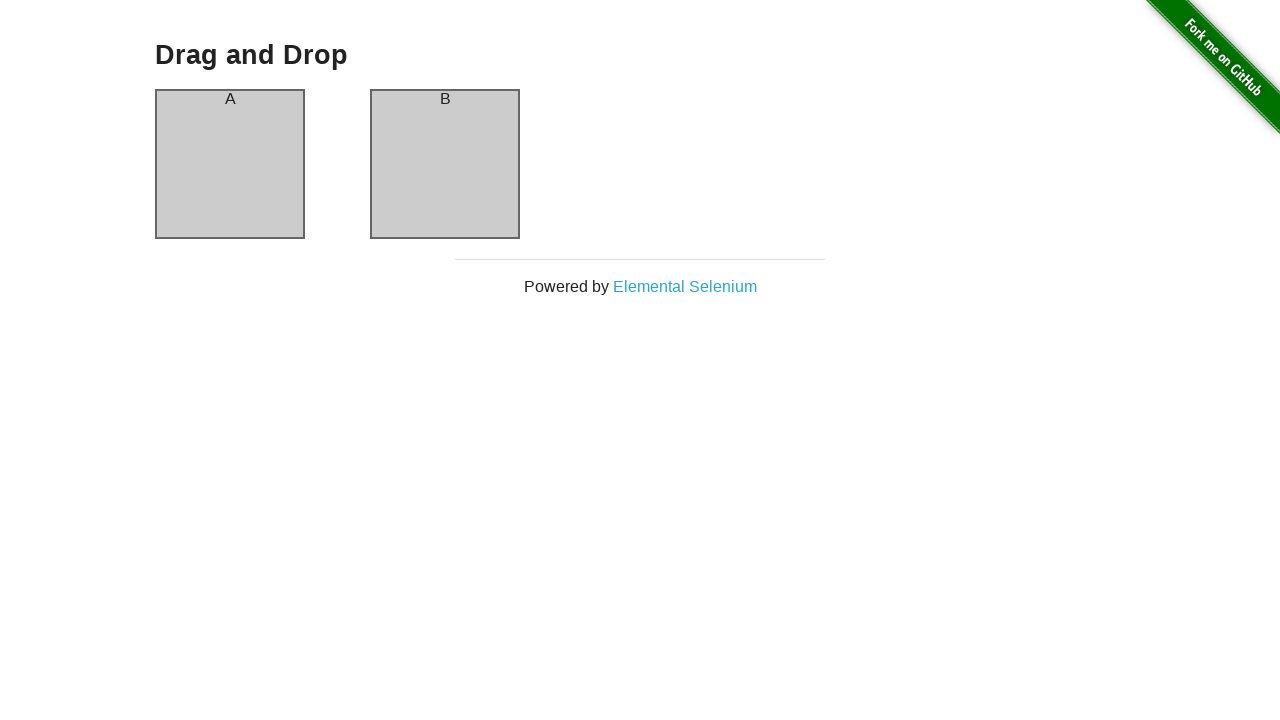

Located column A element for drag and drop
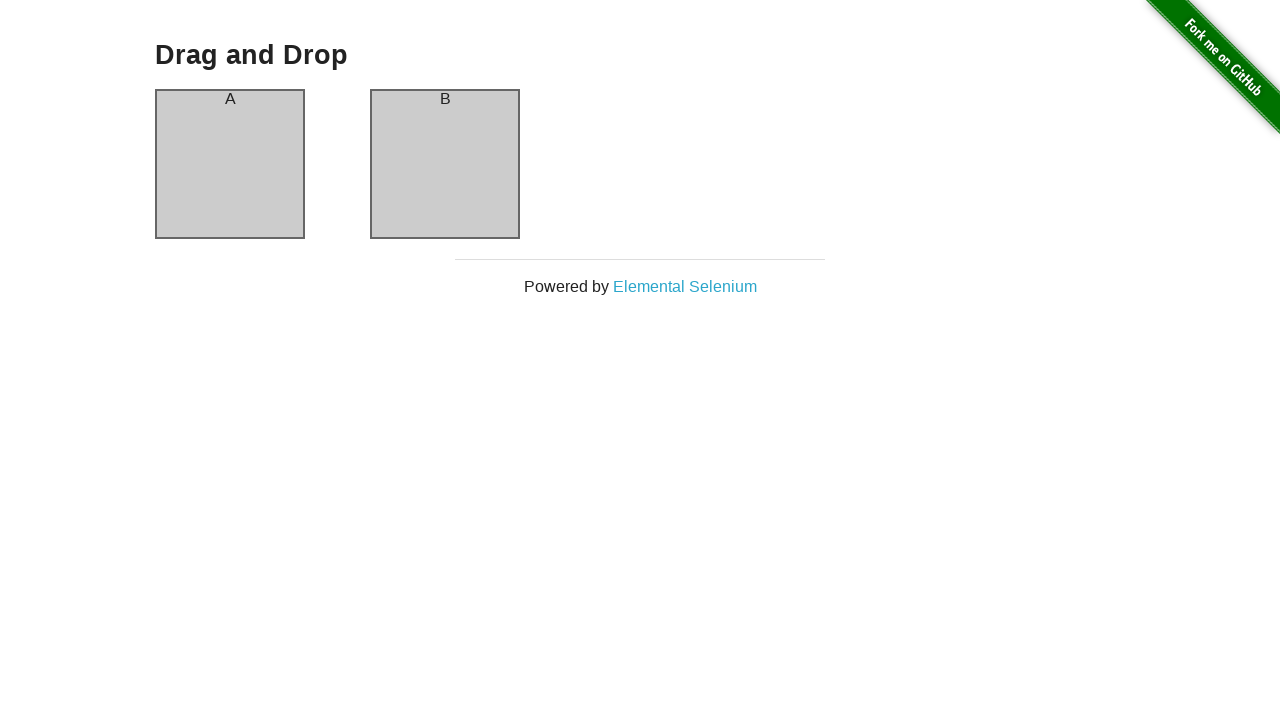

Located column B element as drop target
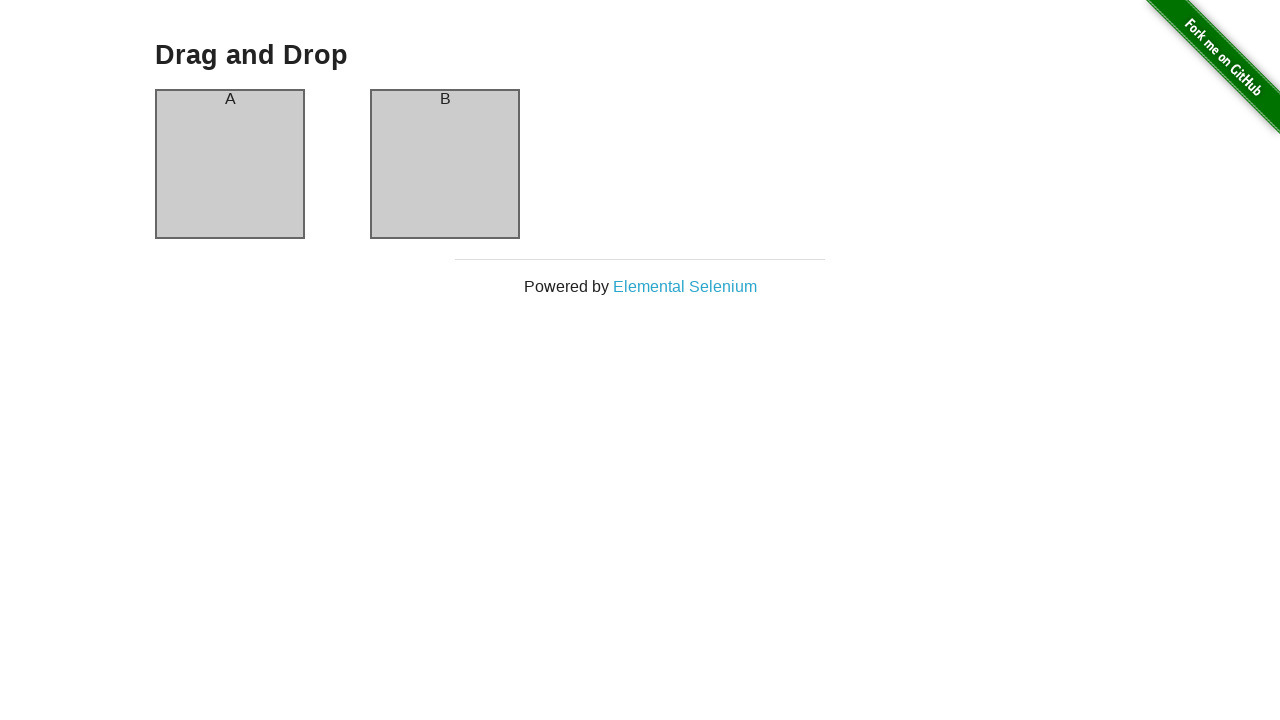

Dragged column A to column B using explicit click-hold-move-release actions at (445, 164)
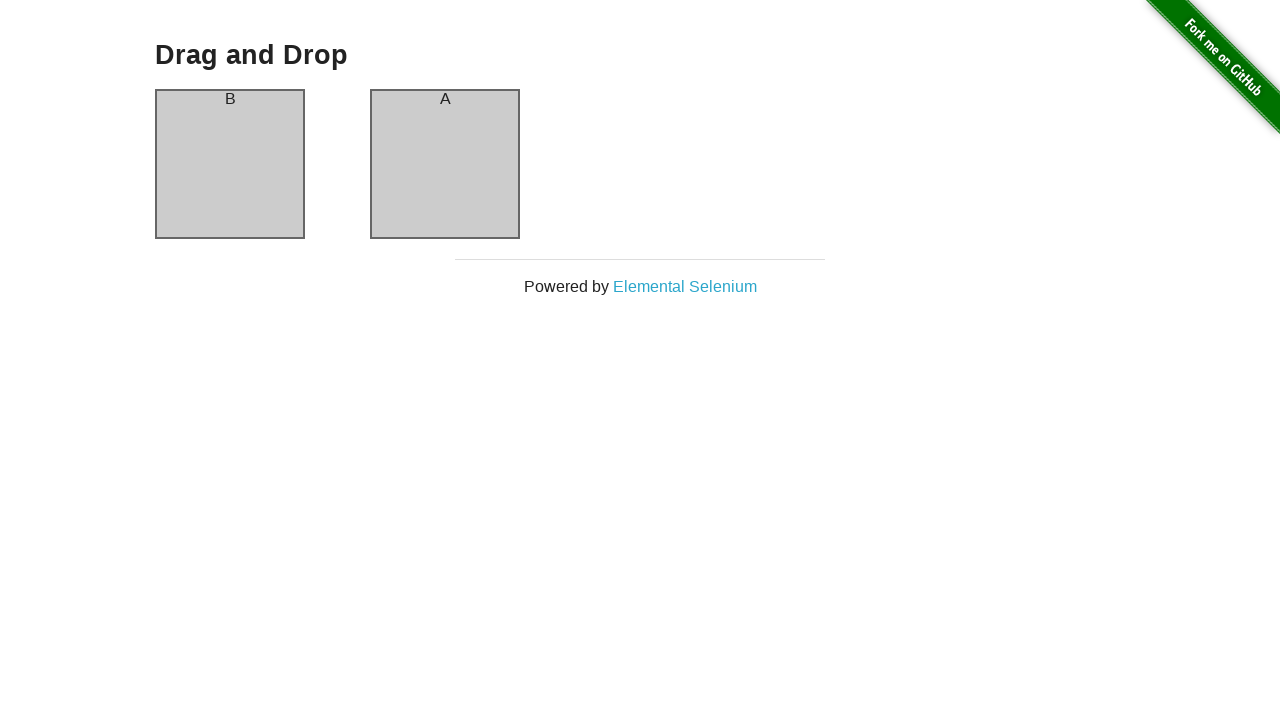

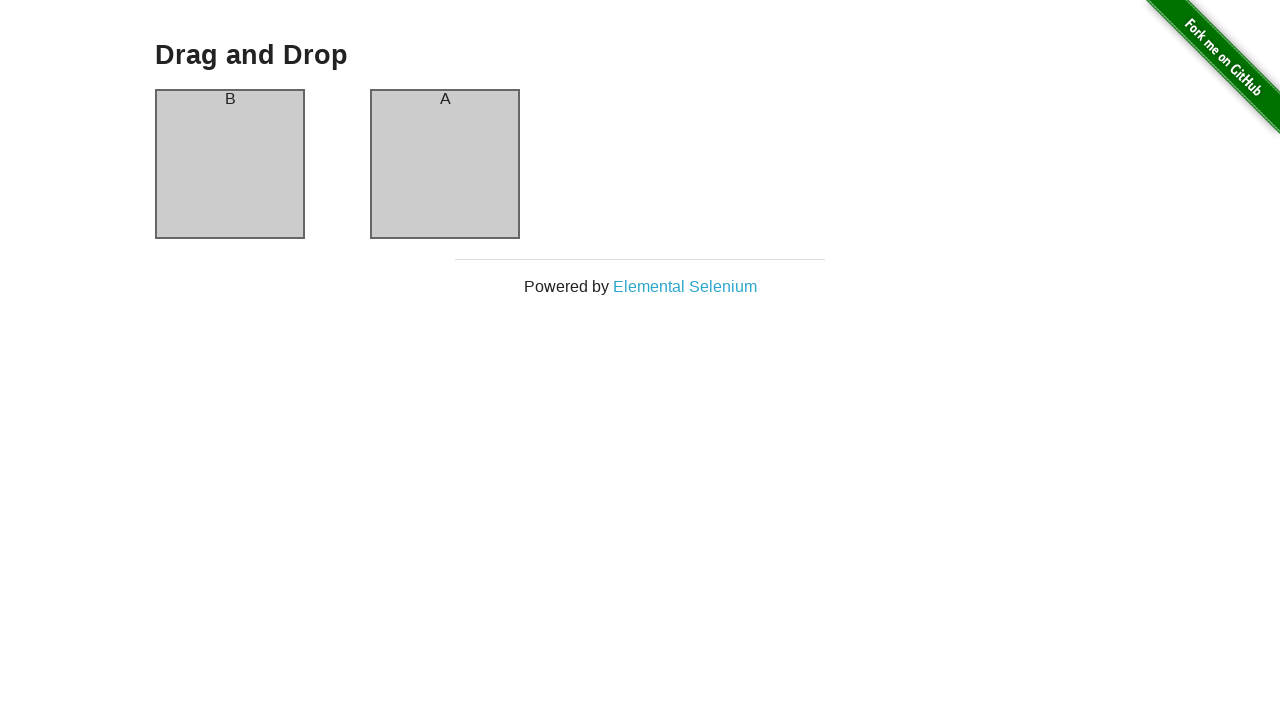